Tests window handling functionality by clicking a link that opens a new window, switching between windows, and verifying content in both windows

Starting URL: https://the-internet.herokuapp.com/windows

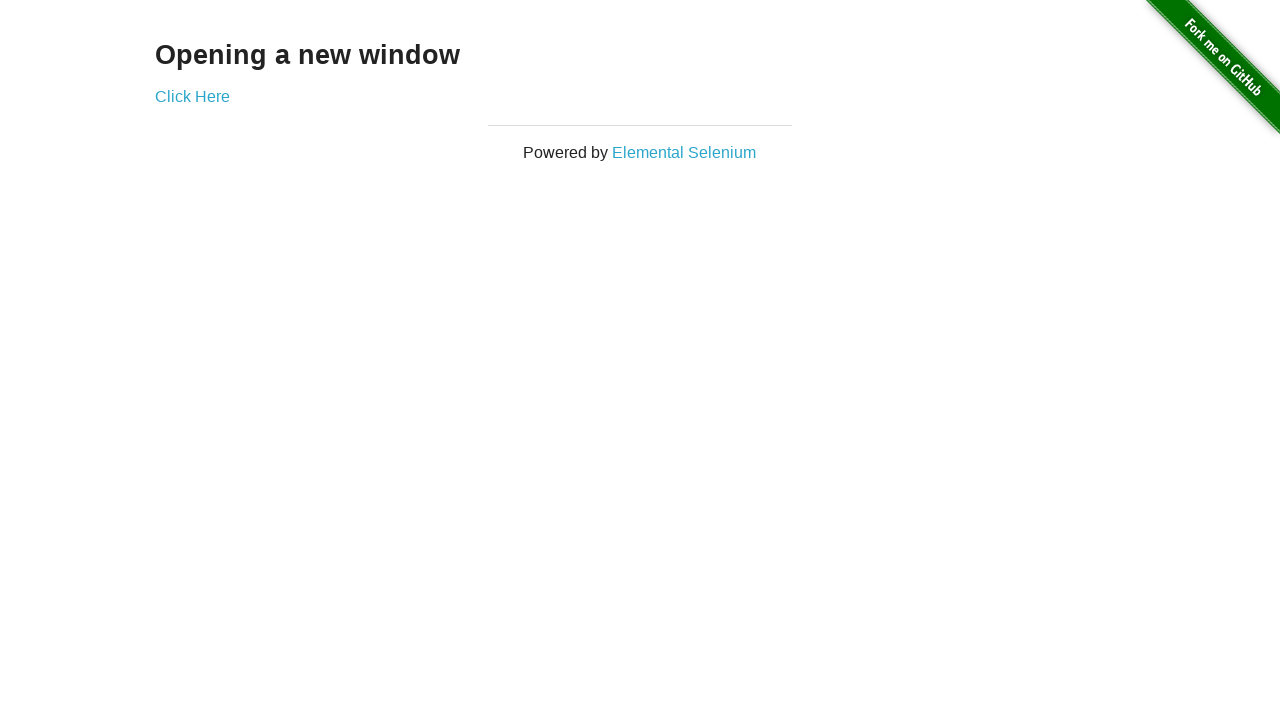

Navigated to window handling test page
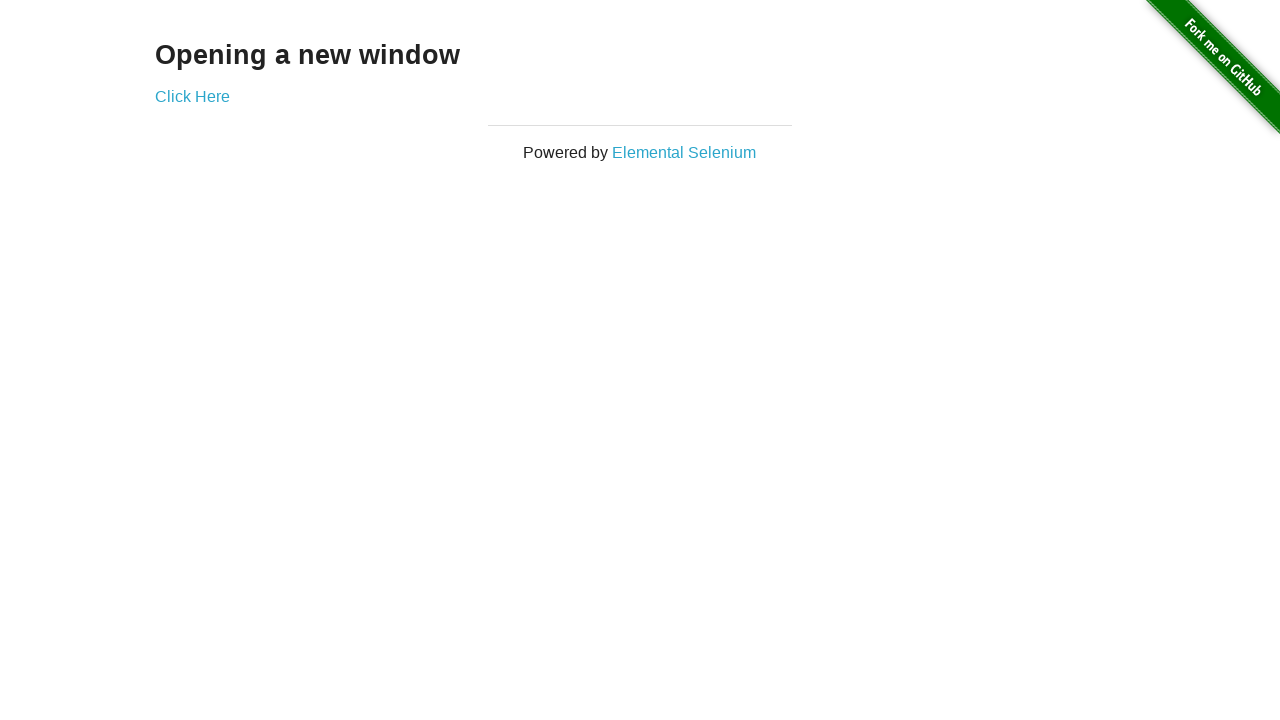

Clicked 'Click Here' link to open new window at (192, 96) on text=Click Here
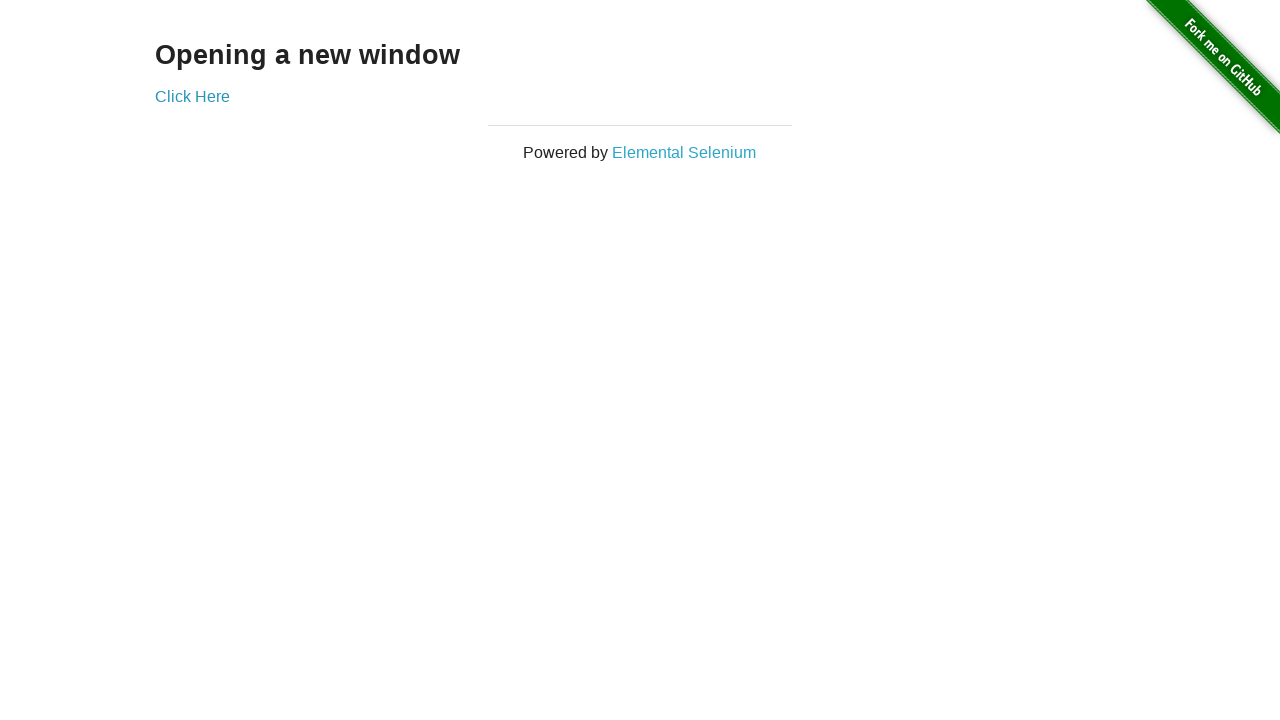

New window opened and captured
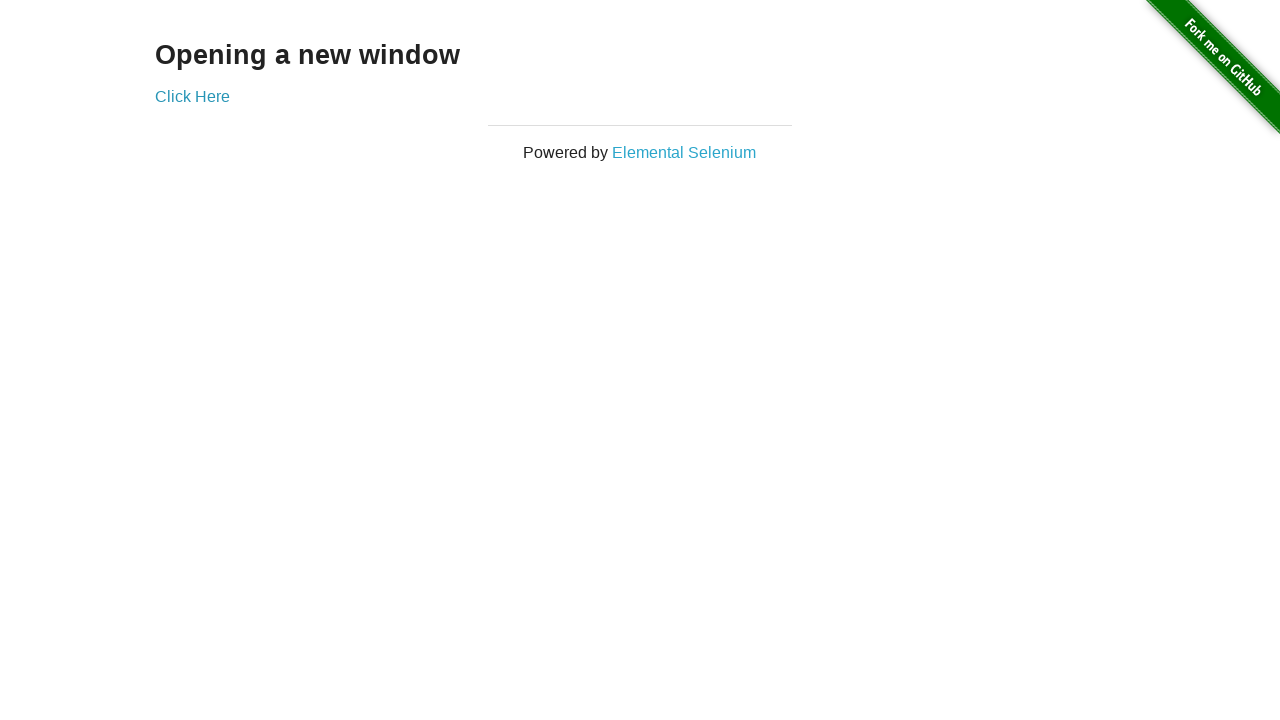

Retrieved heading text from new window
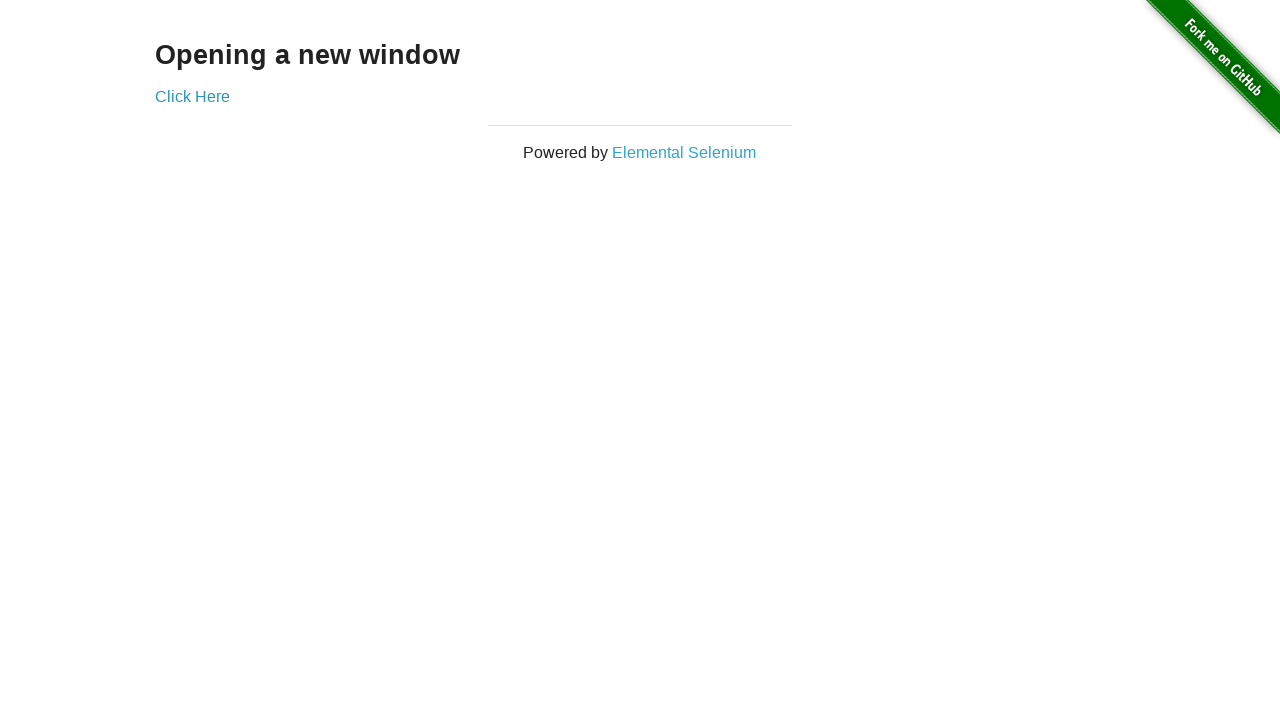

Verified new window heading is 'New Window'
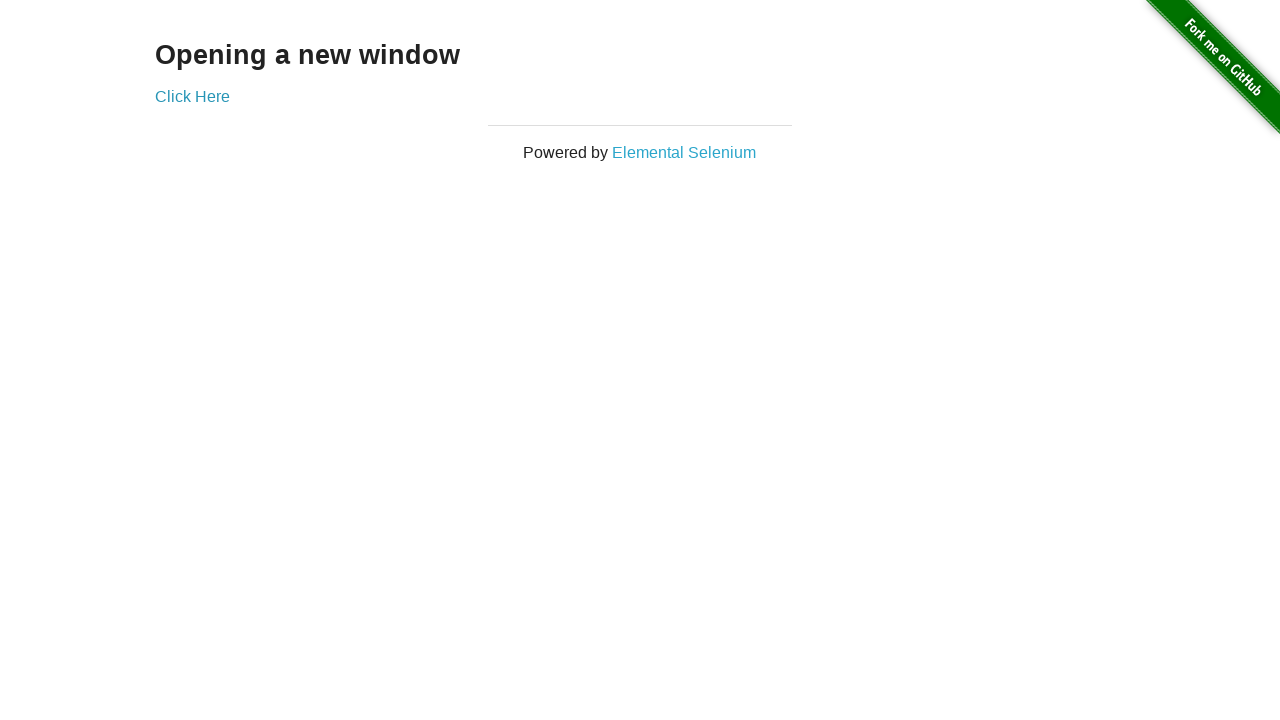

Closed new window
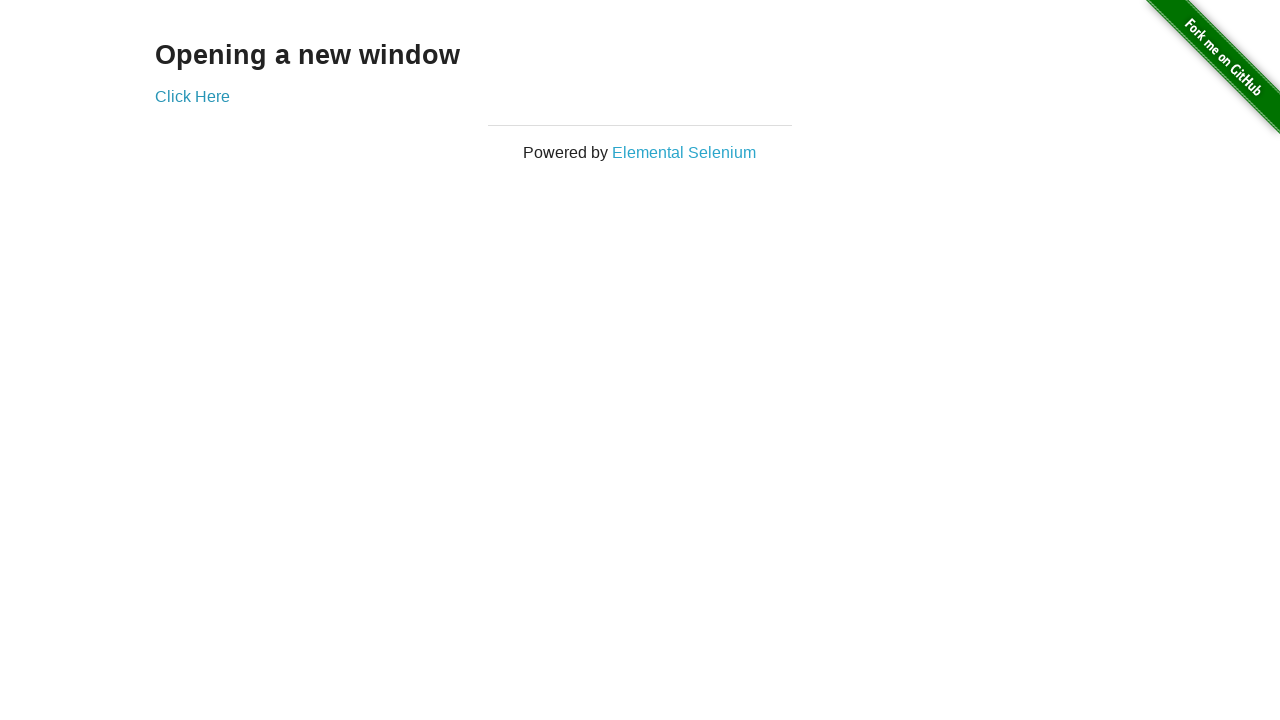

Retrieved heading text from parent window
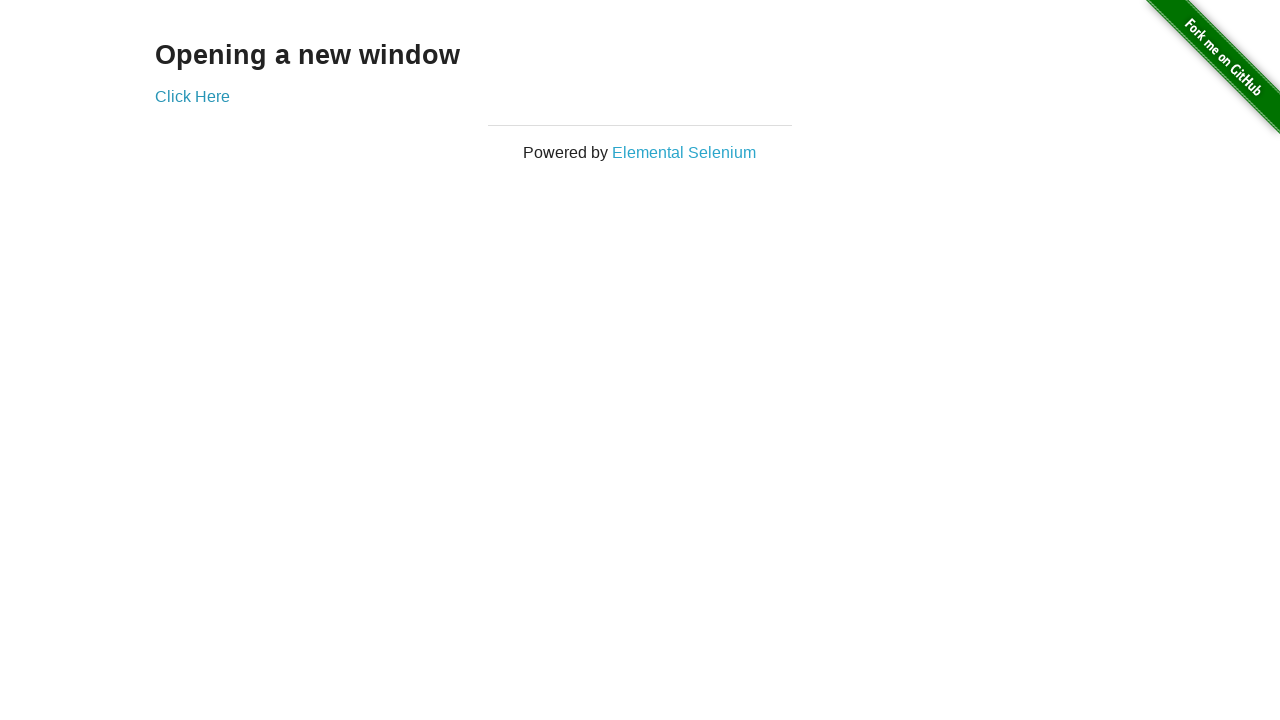

Verified parent window heading is 'Opening a new window'
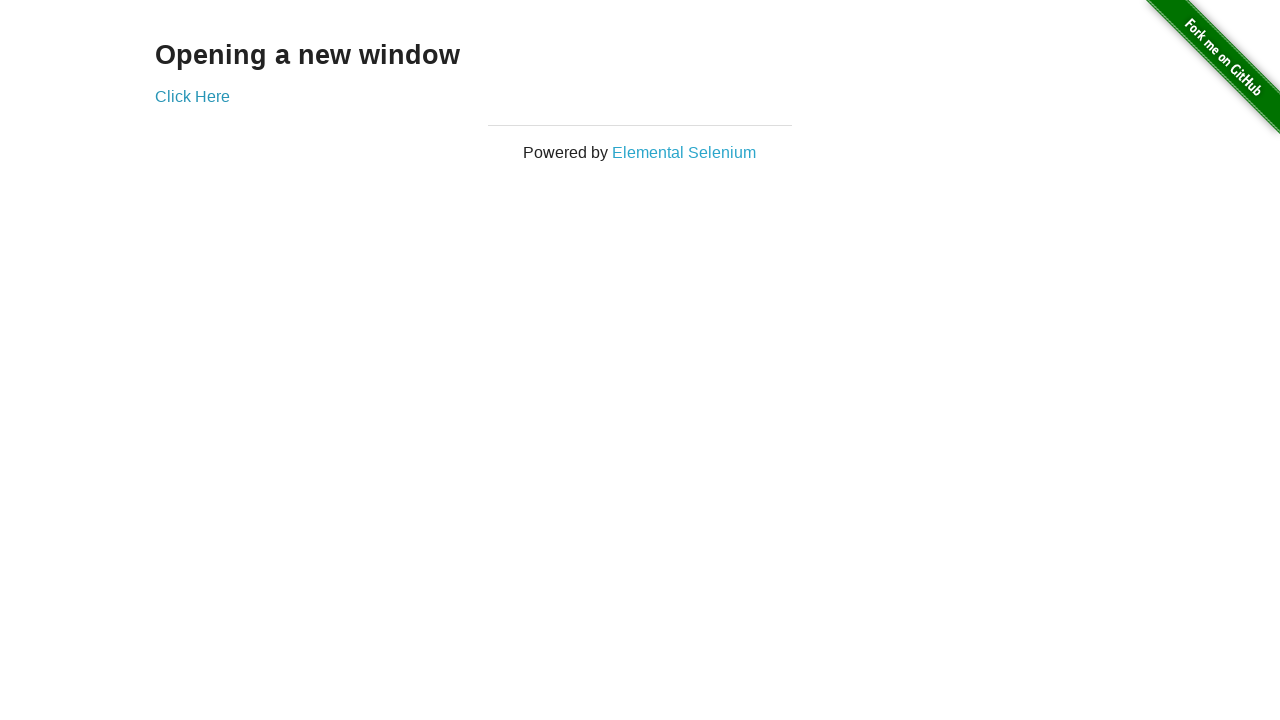

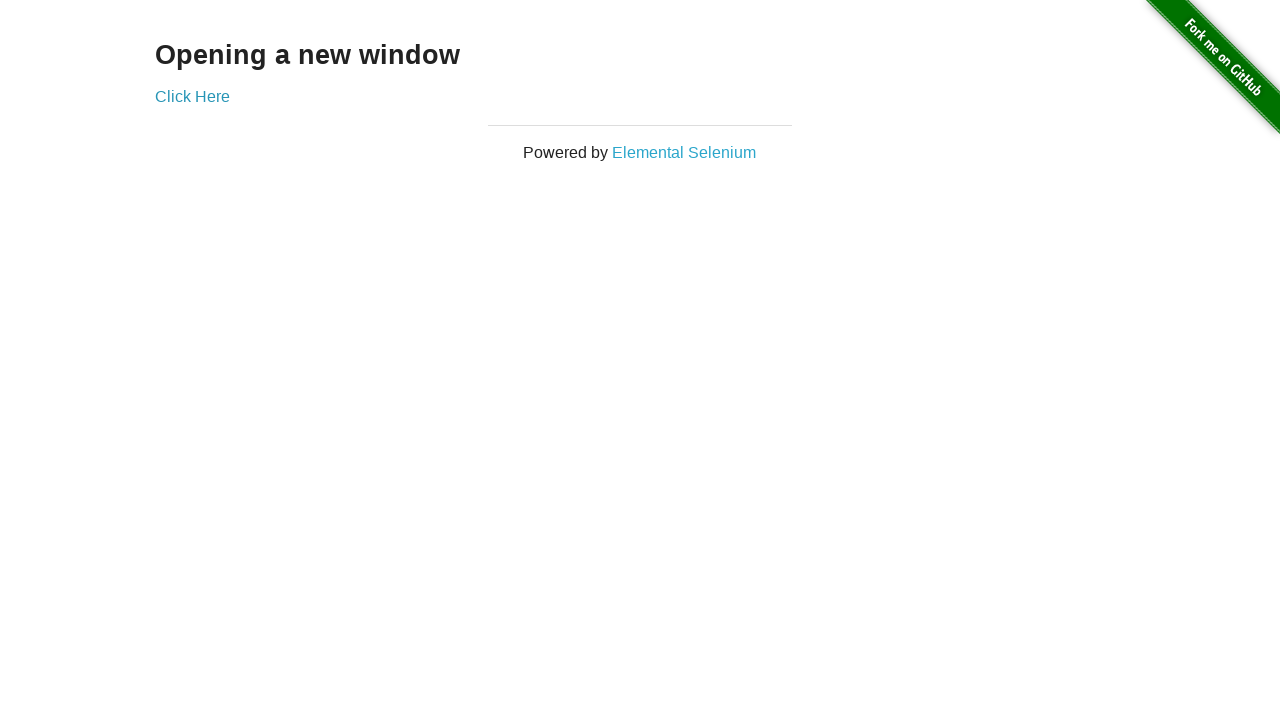